Navigates to a calorie calculator page, maximizes the window, and locates a table cell element using CSS selector to read its text content

Starting URL: https://www.calculator.net/calorie-calculator.html

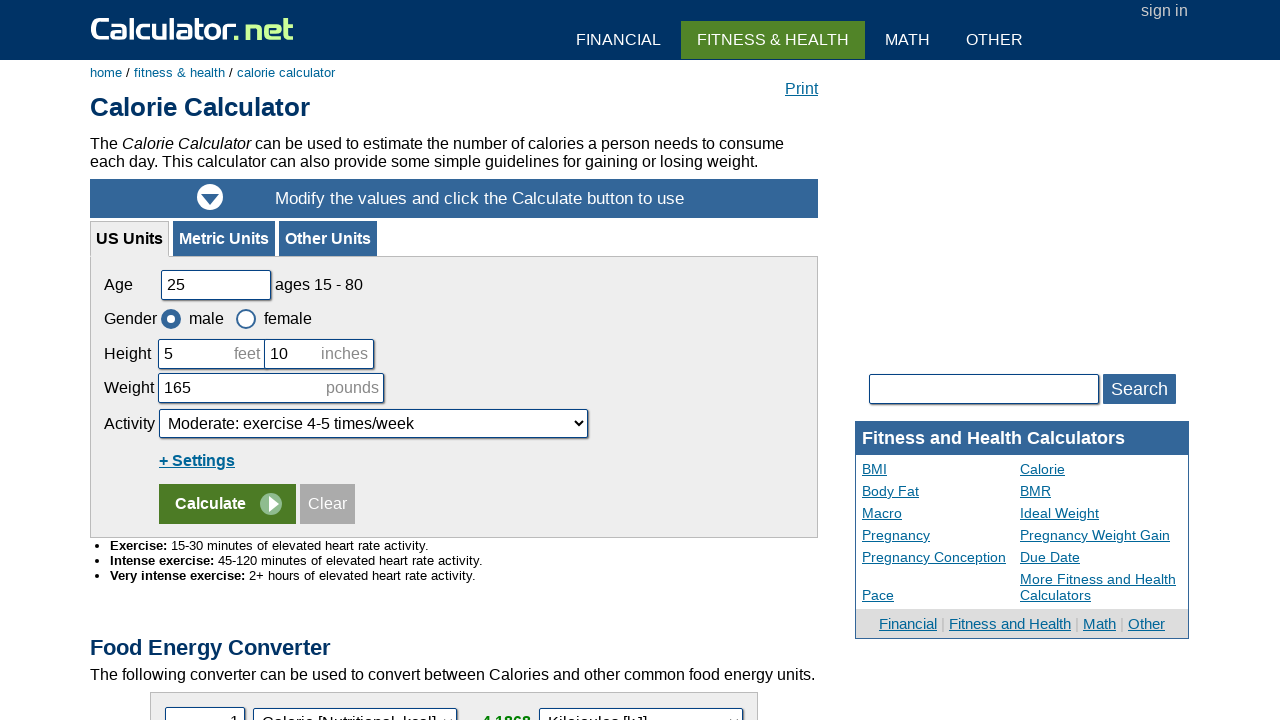

Navigated to calorie calculator page
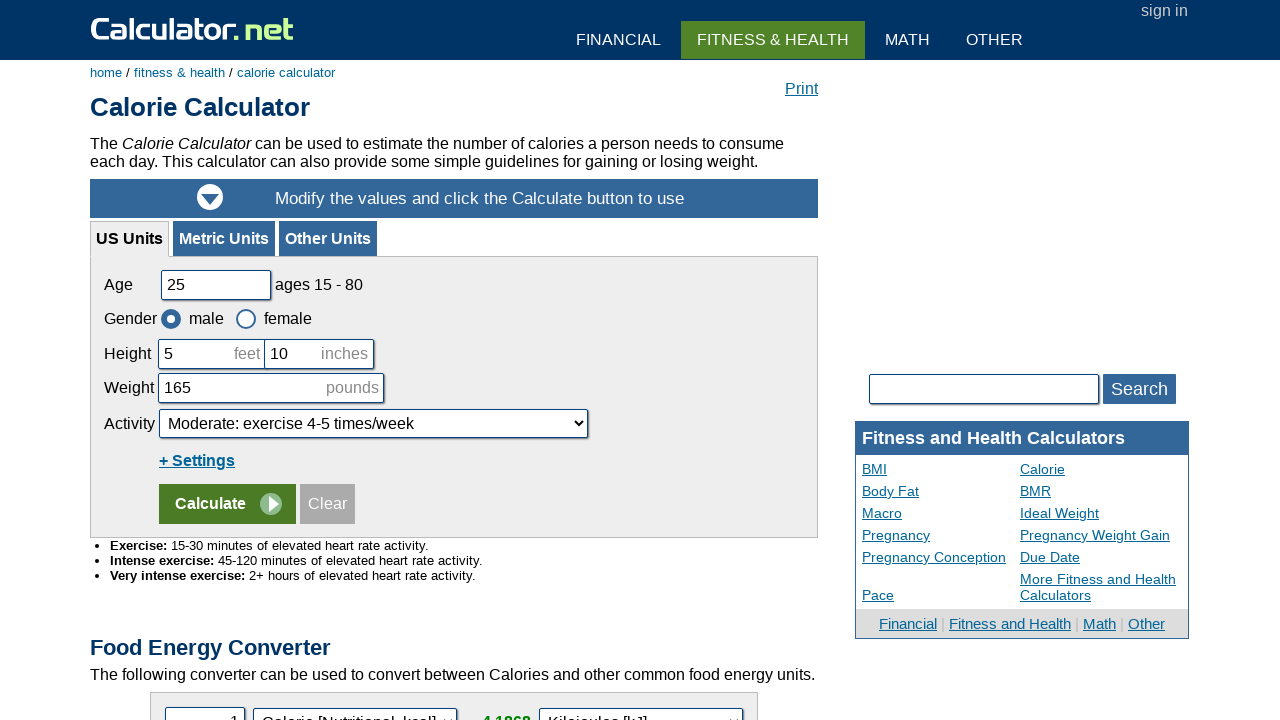

Maximized browser window
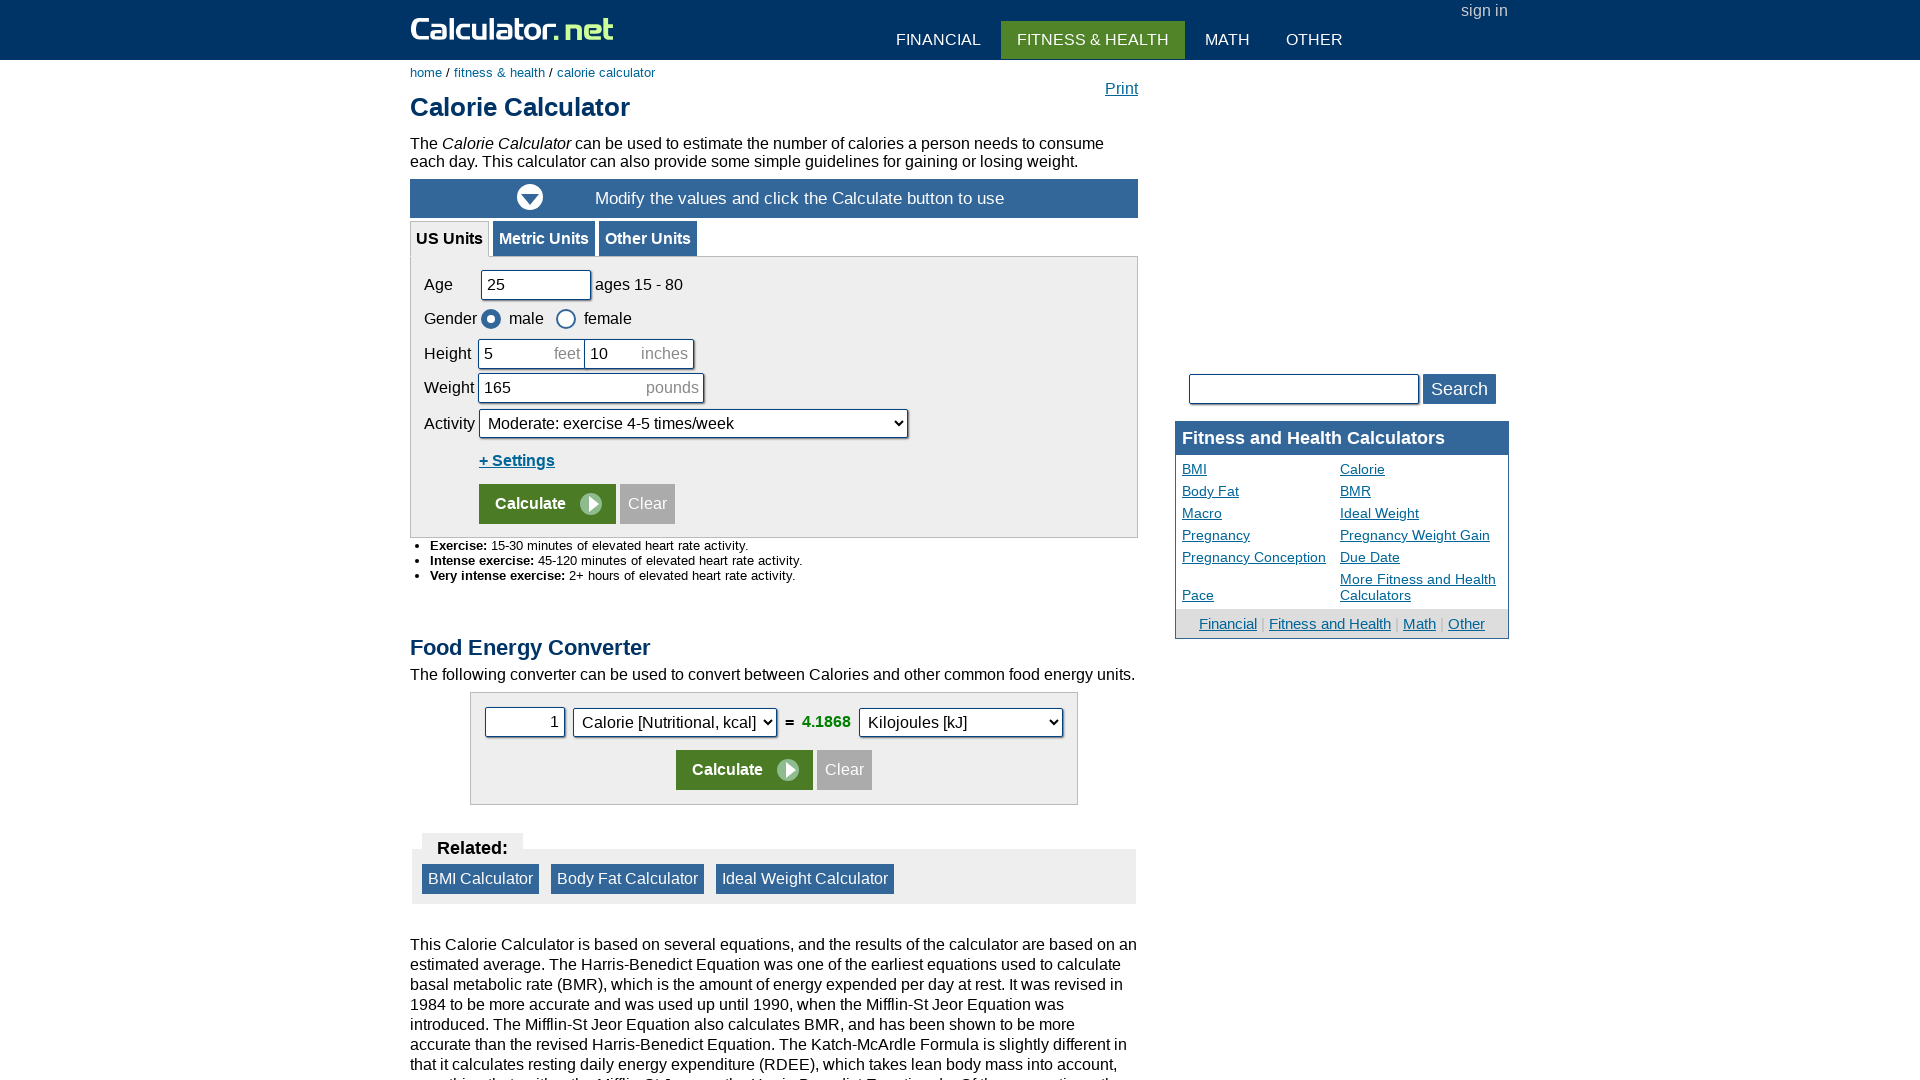

Waited for calorie input table to load and table cell element to be present
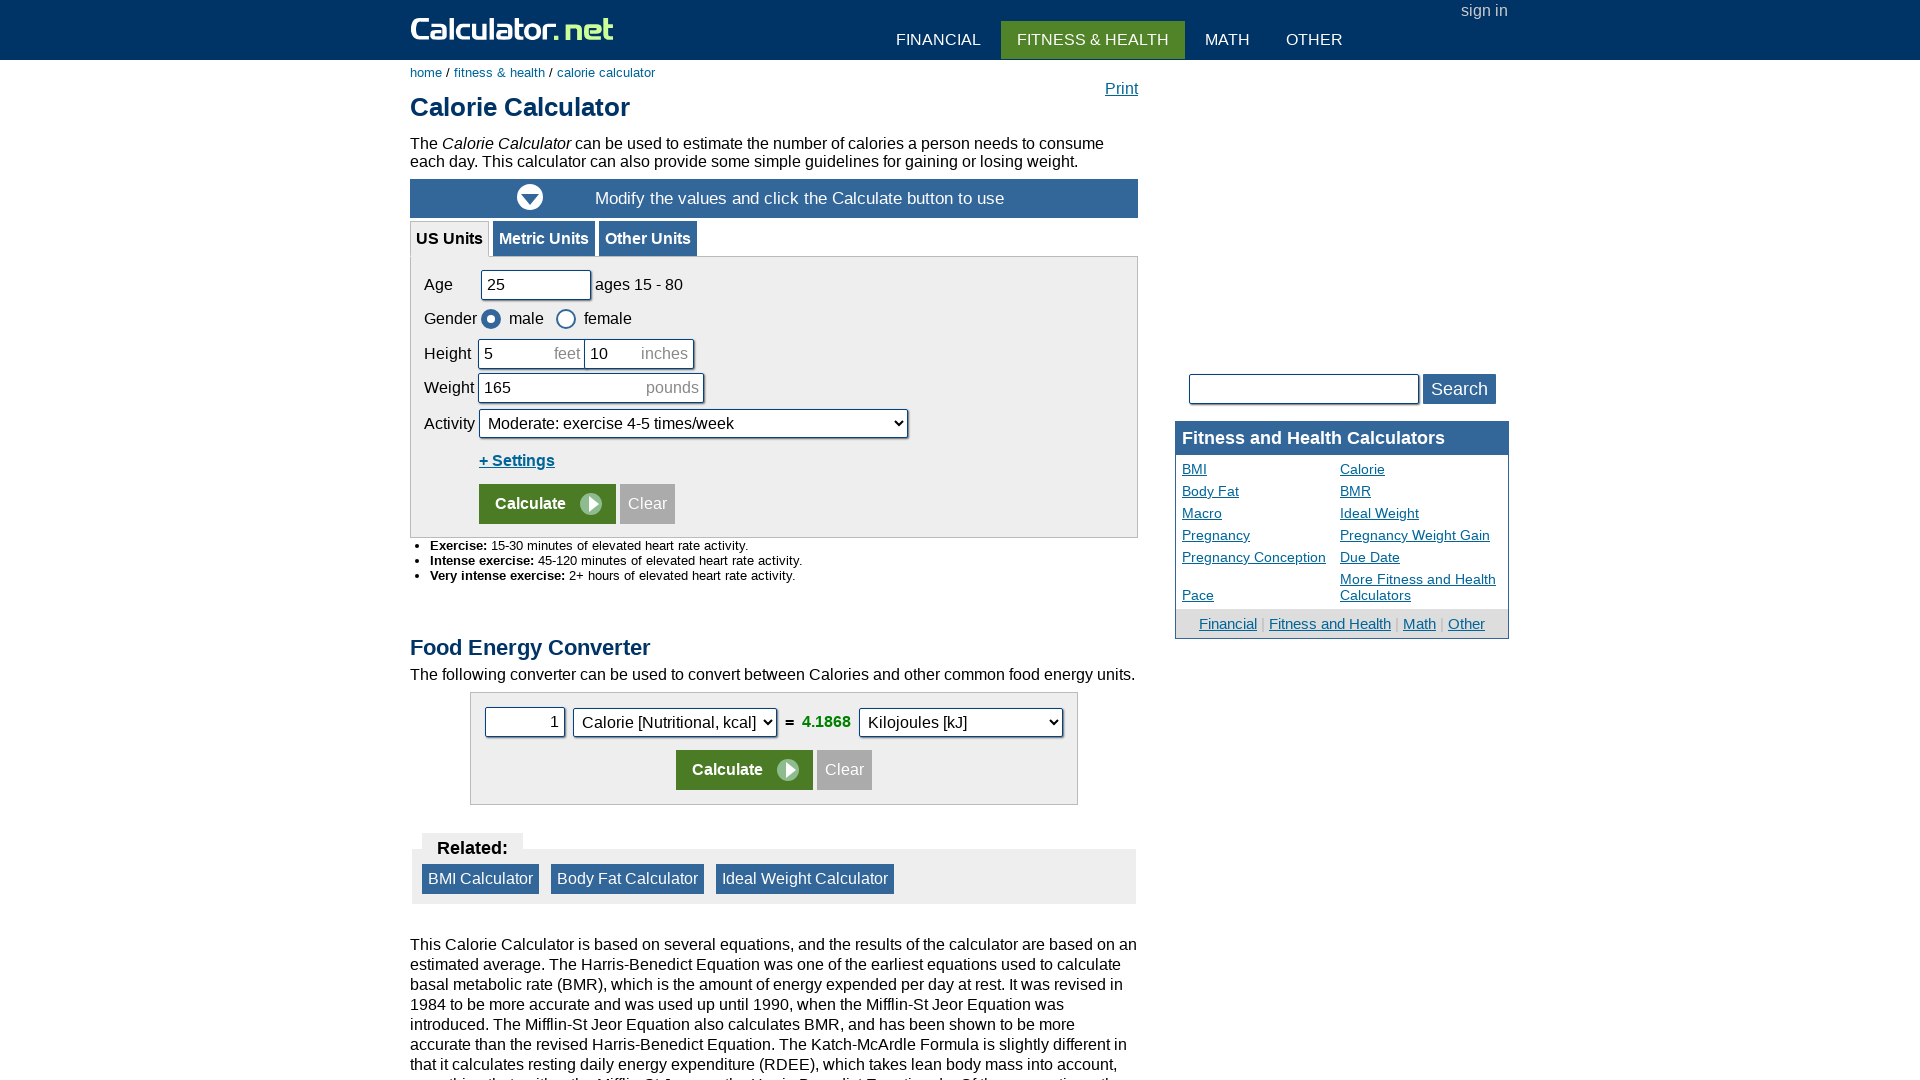

Retrieved text content from table cell: 'Age'
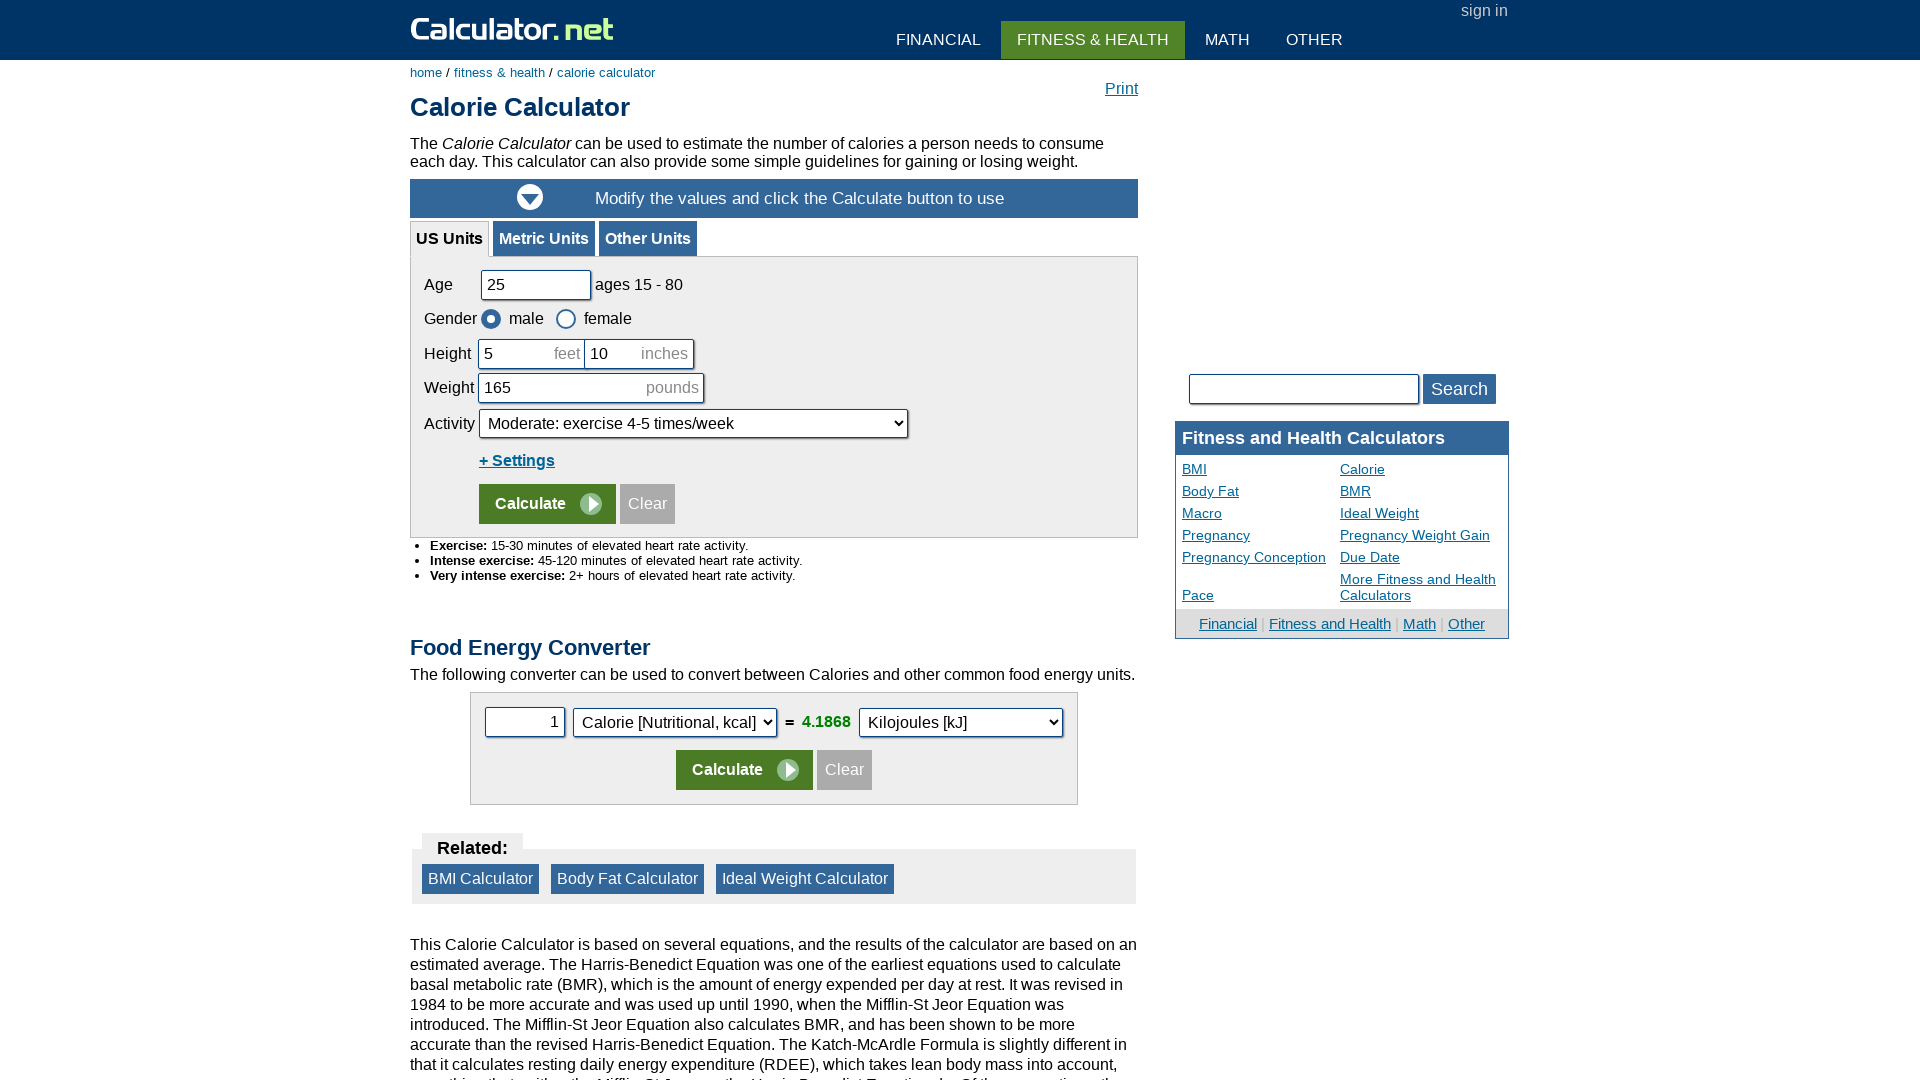

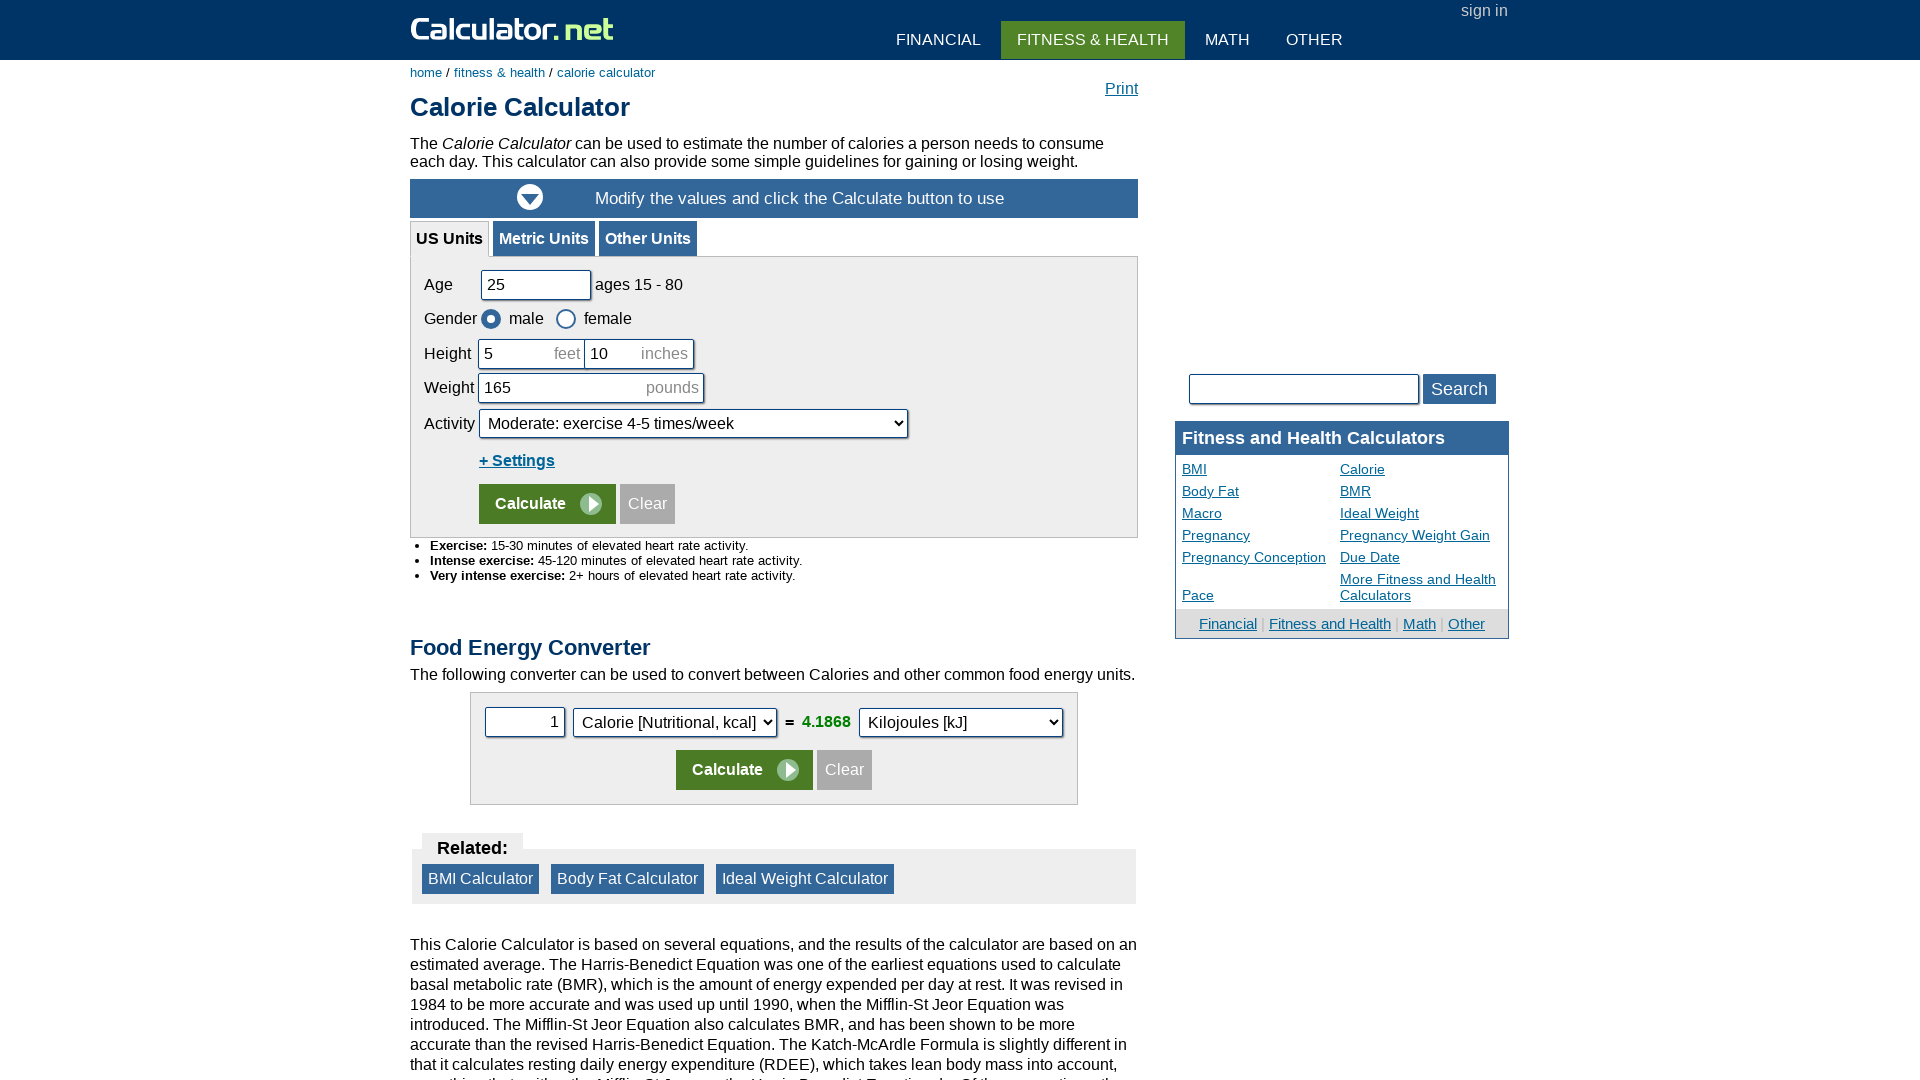